Tests JavaScript alert handling by entering a name, clicking a confirmation button, validating the alert text, and accepting the alert

Starting URL: https://rahulshettyacademy.com/AutomationPractice/

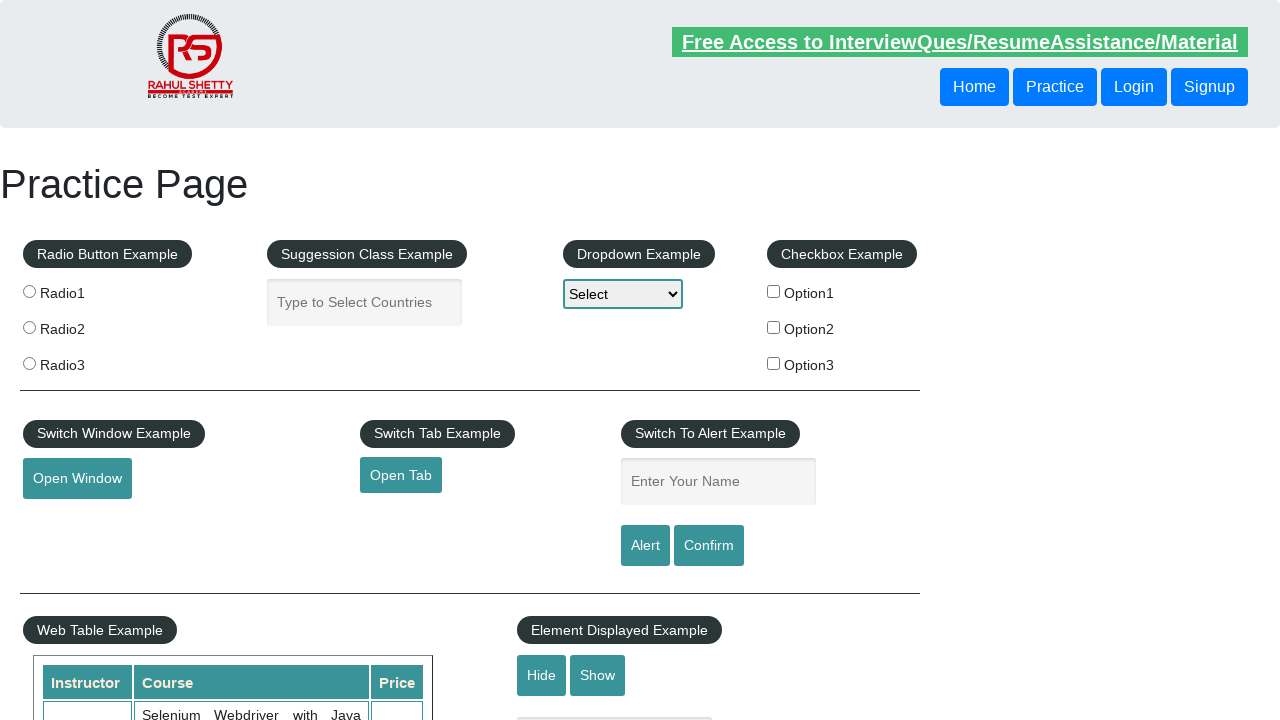

Filled name field with 'David Tzemach' on input[name='enter-name']
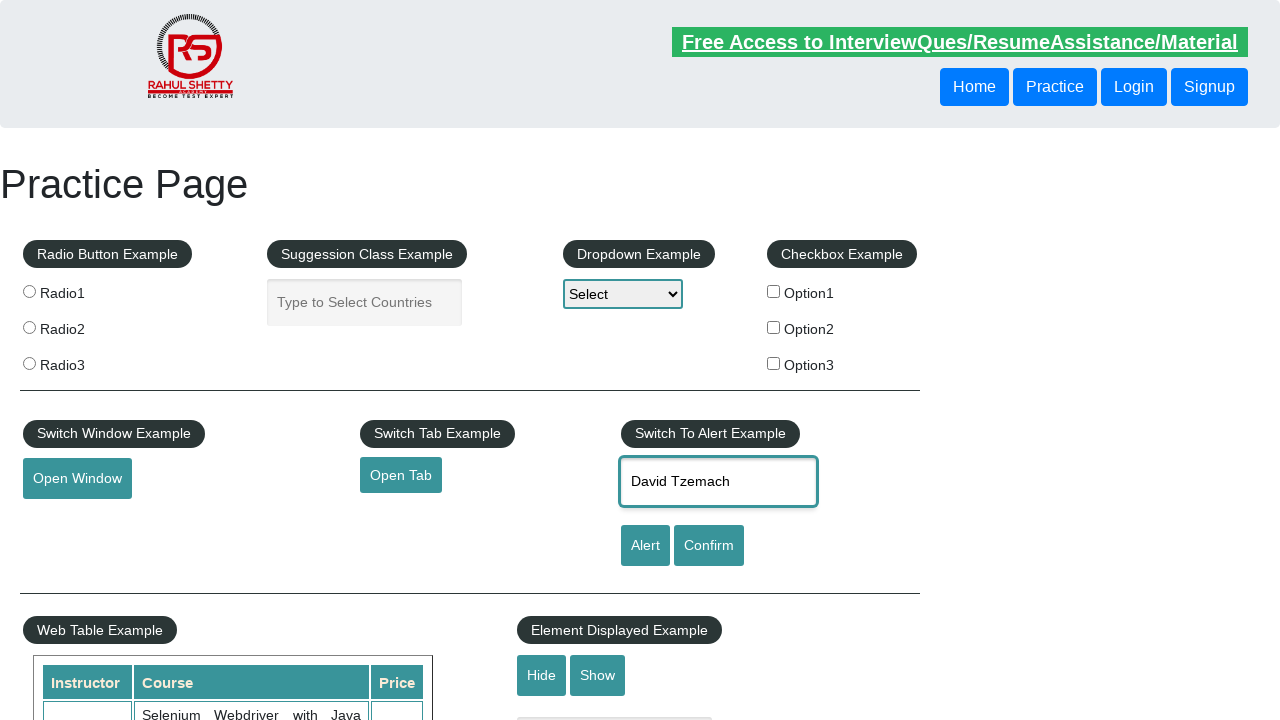

Clicked confirmation button to trigger alert at (709, 546) on #confirmbtn
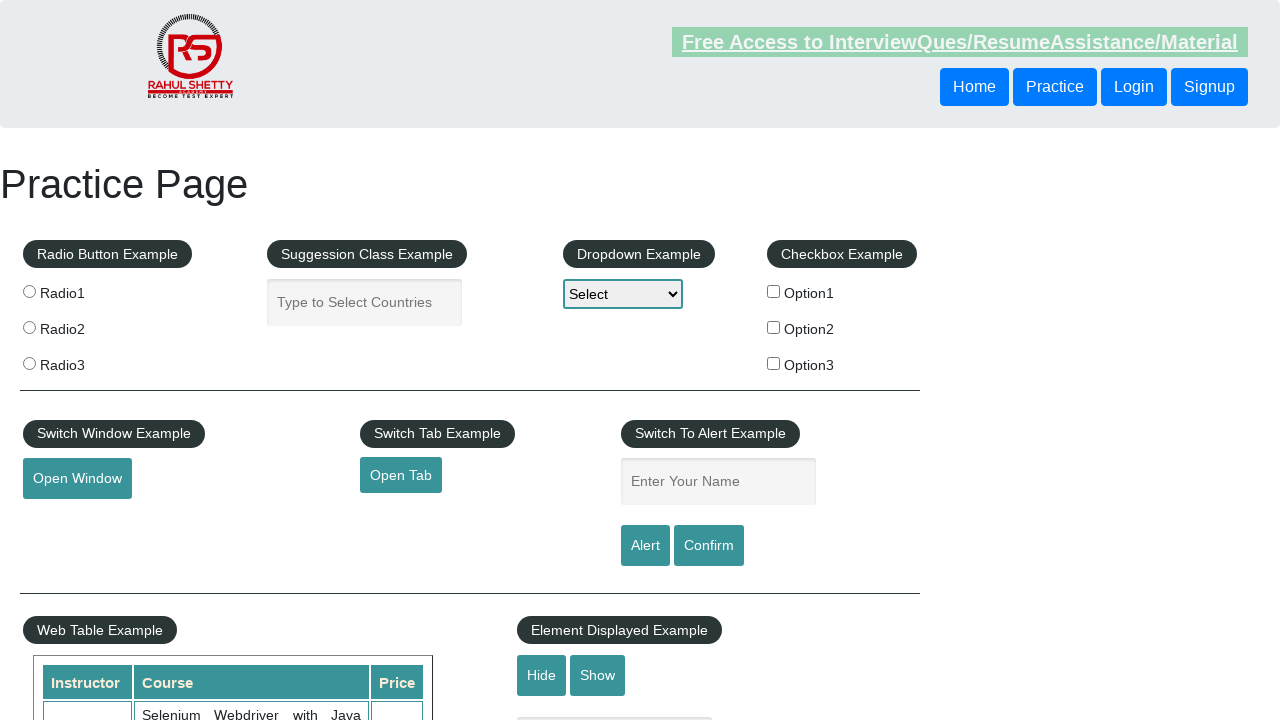

Set up dialog handler to accept alert with message validation
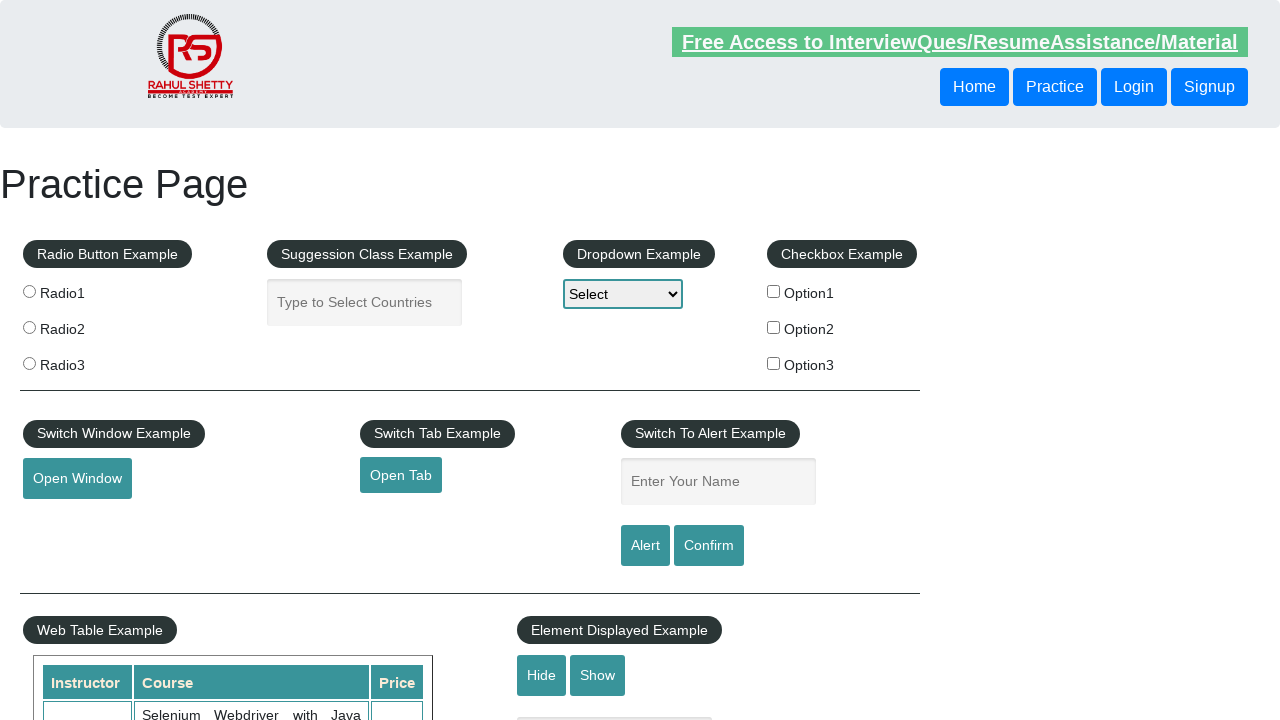

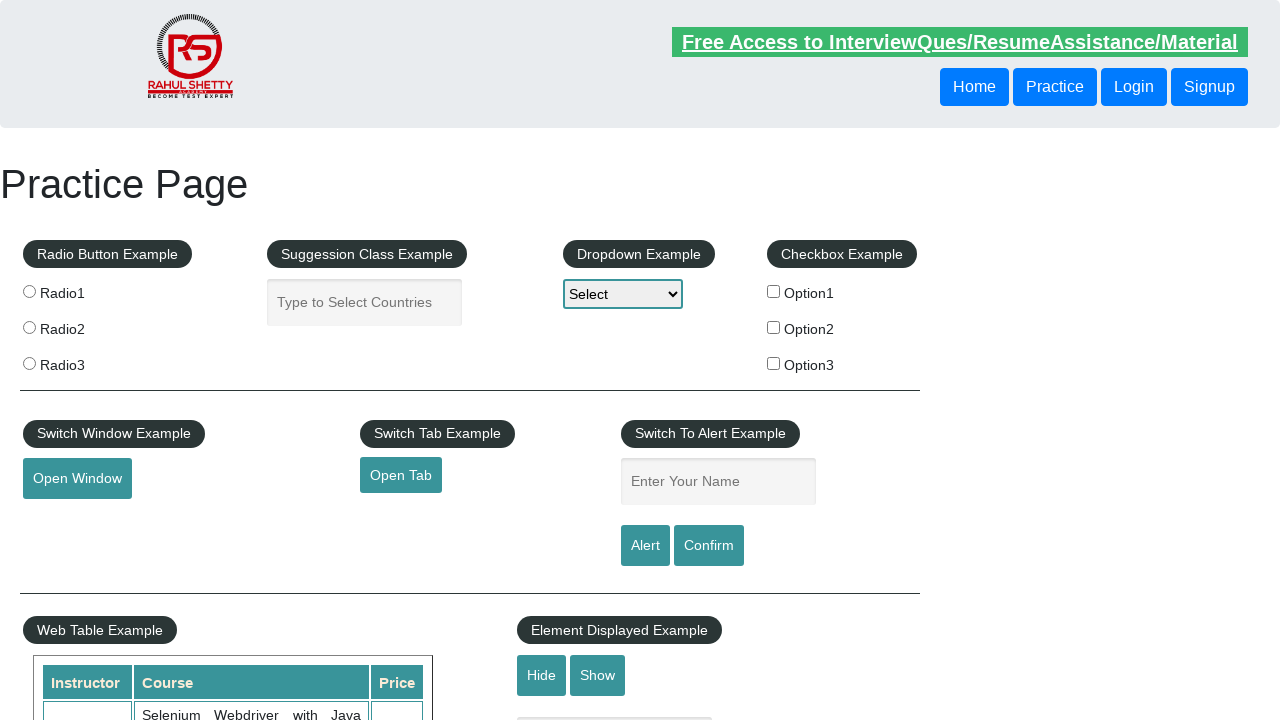